Tests disappearing elements by refreshing the page up to 10 times and checking if the Gallery button (5th menu item) is present or missing after each refresh.

Starting URL: http://the-internet.herokuapp.com/disappearing_elements

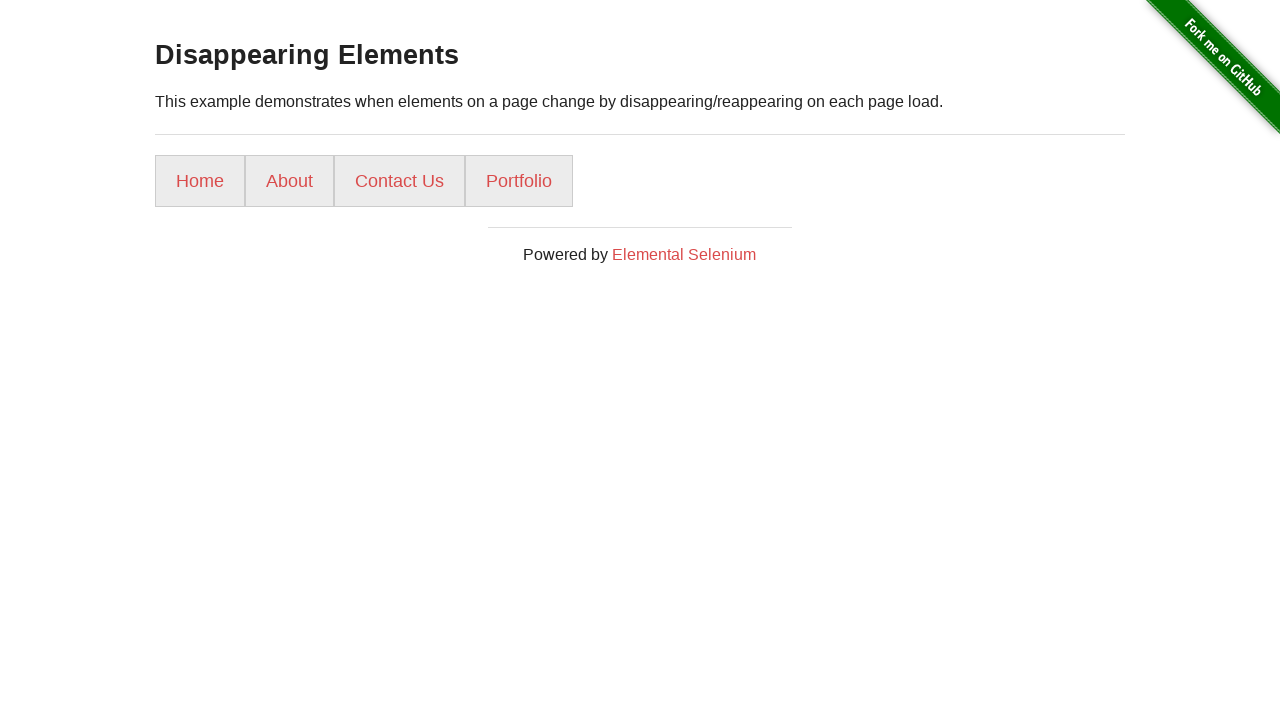

Refreshed page (iteration 1/10)
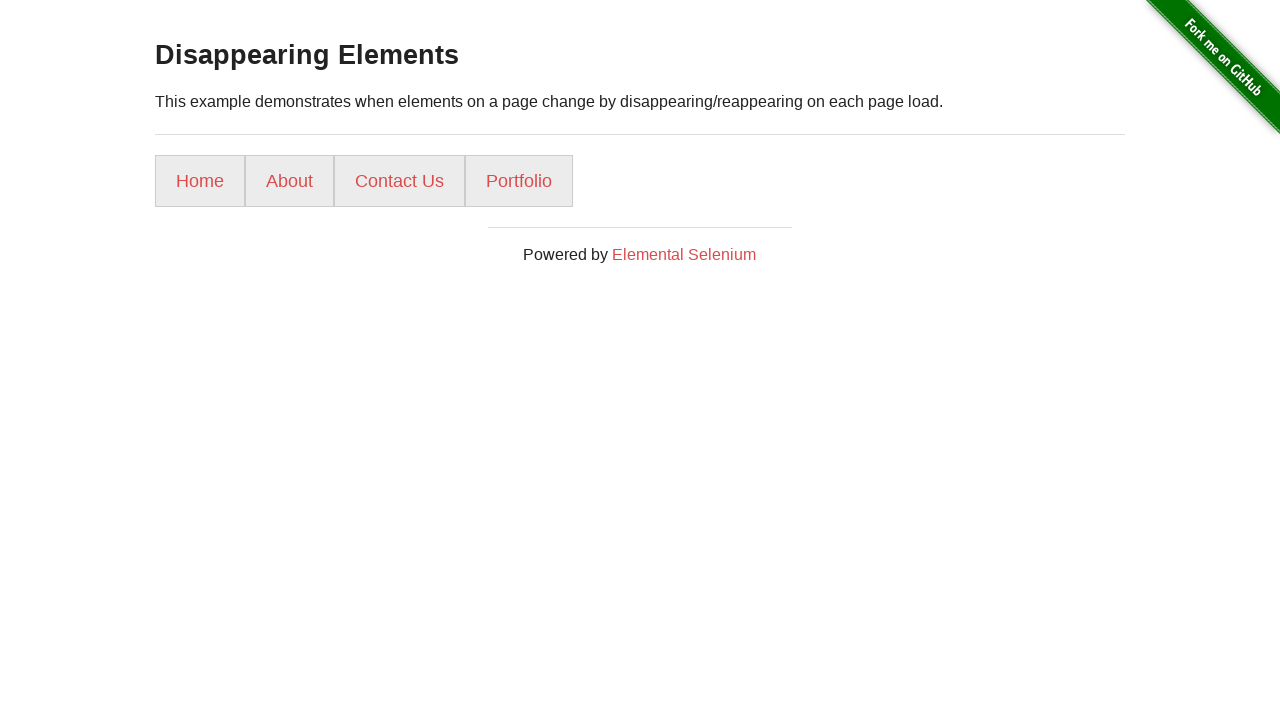

Located Gallery button (5th menu item) in iteration 1/10
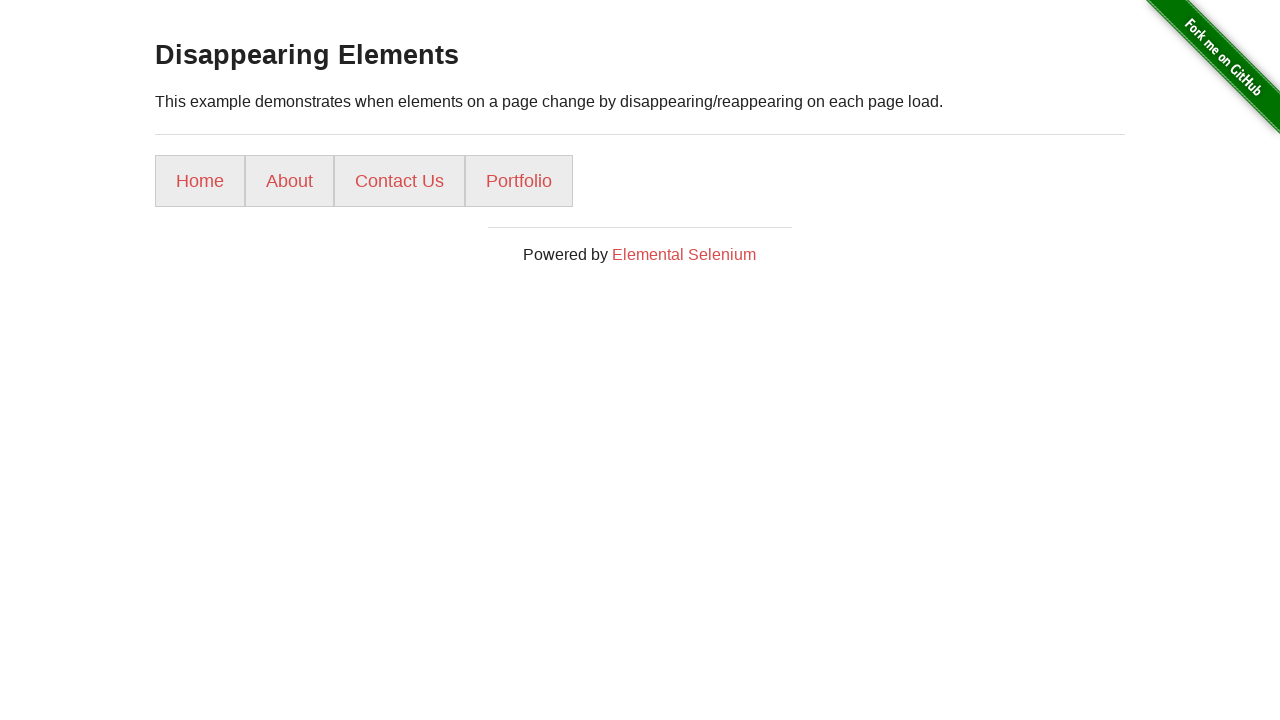

Gallery button is missing from DOM (iteration 1/10)
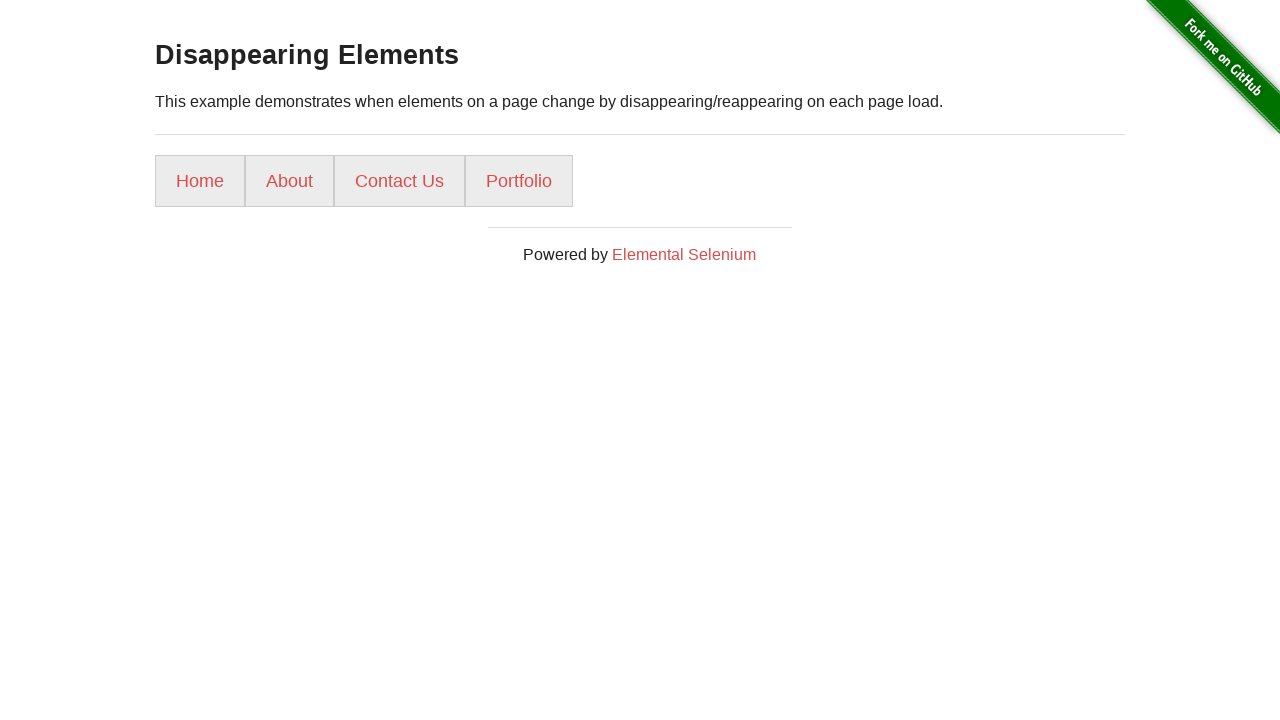

Refreshed page (iteration 2/10)
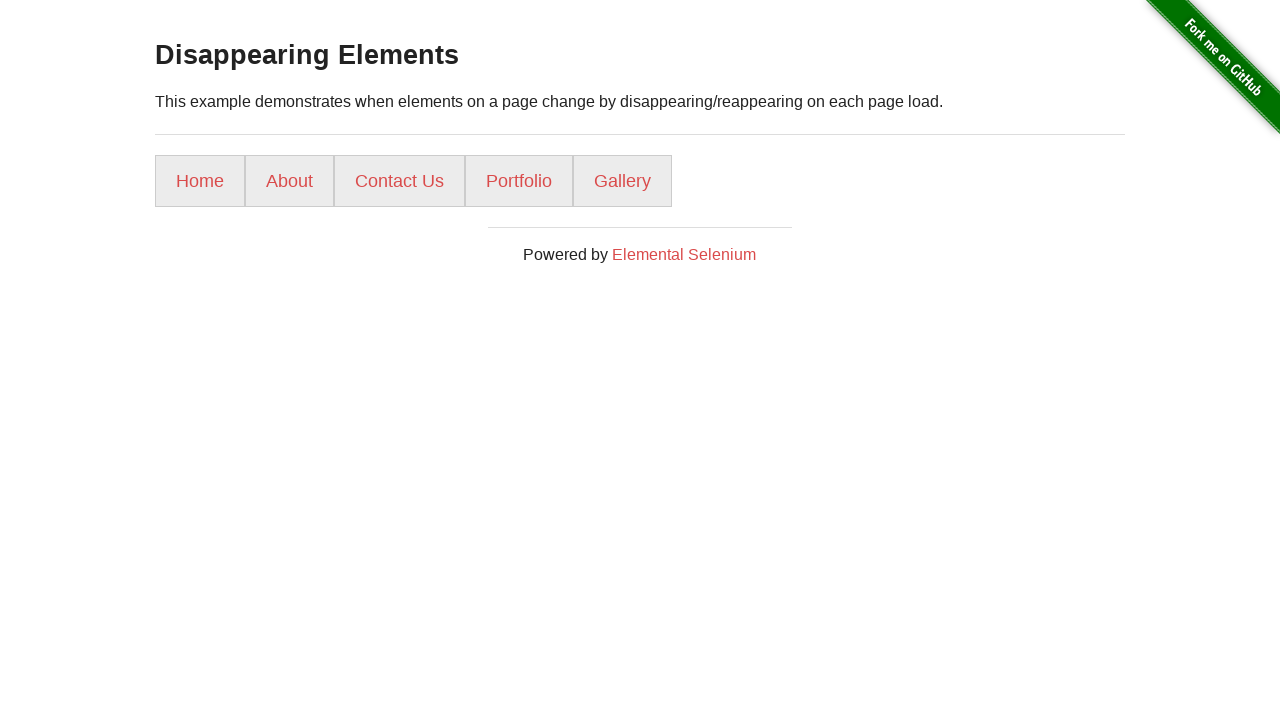

Located Gallery button (5th menu item) in iteration 2/10
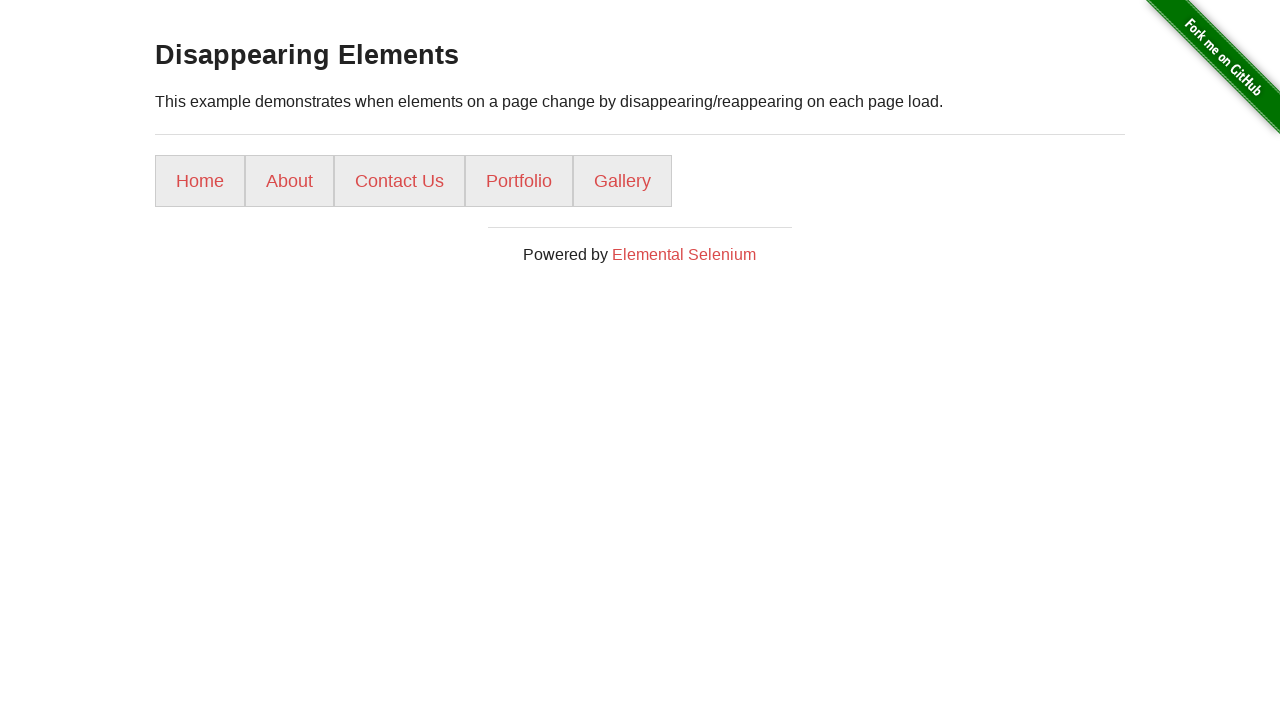

Gallery button is present in DOM (iteration 2/10)
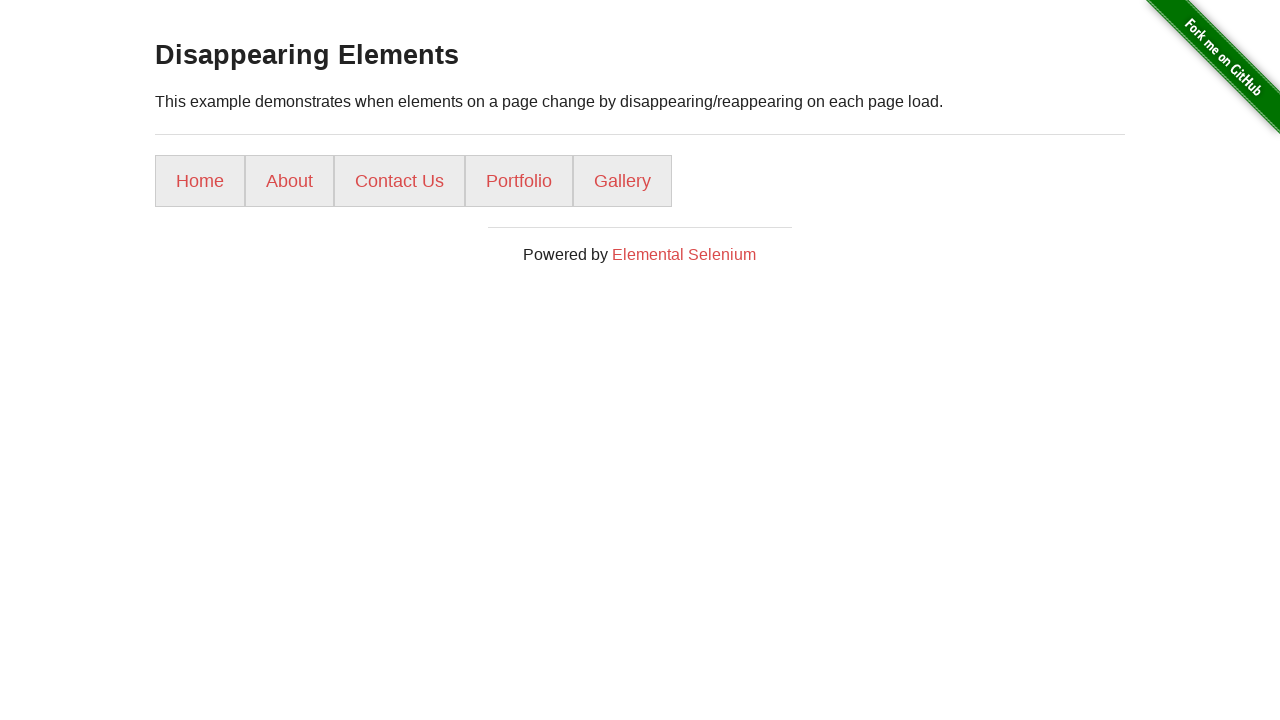

Verified Gallery button is visible (iteration 2/10)
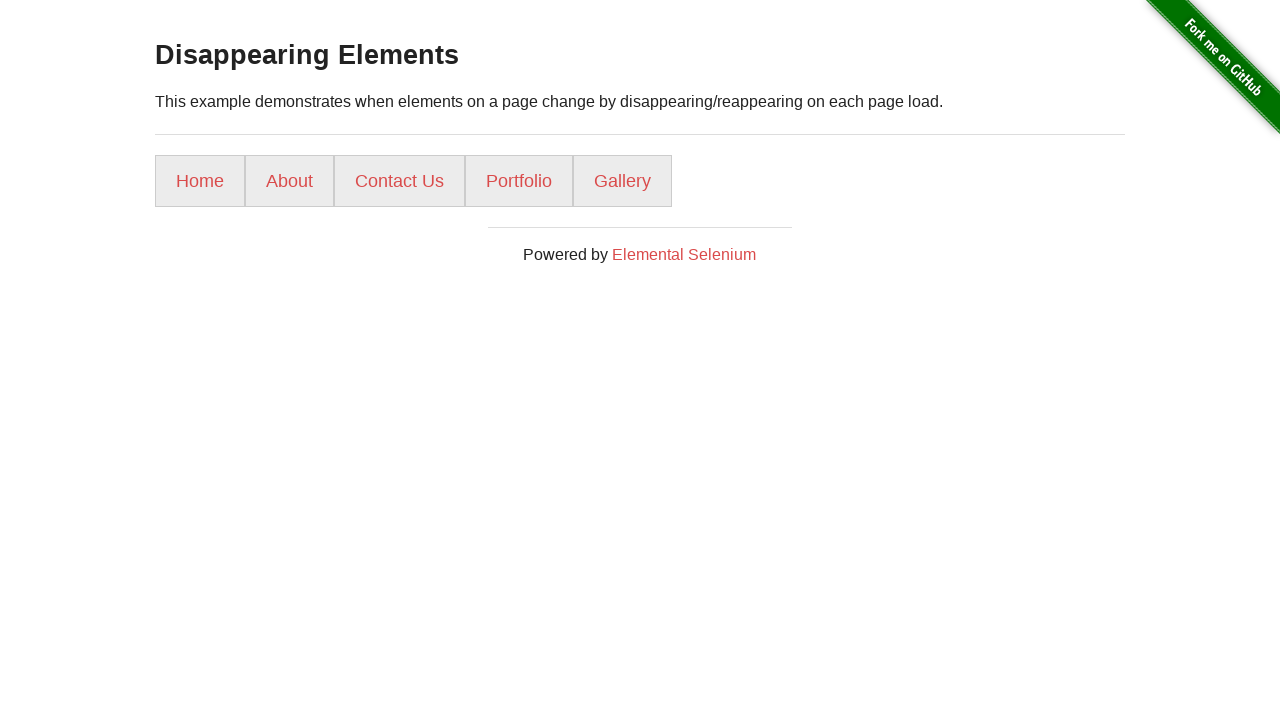

Refreshed page (iteration 3/10)
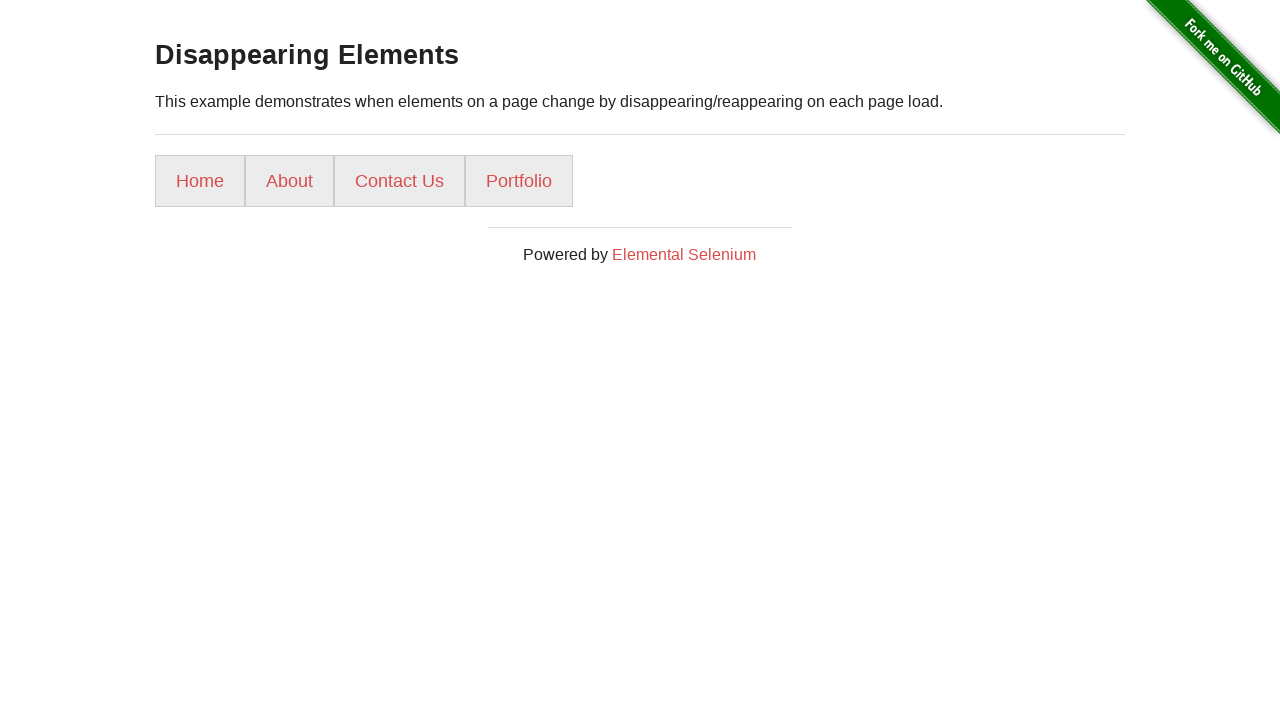

Located Gallery button (5th menu item) in iteration 3/10
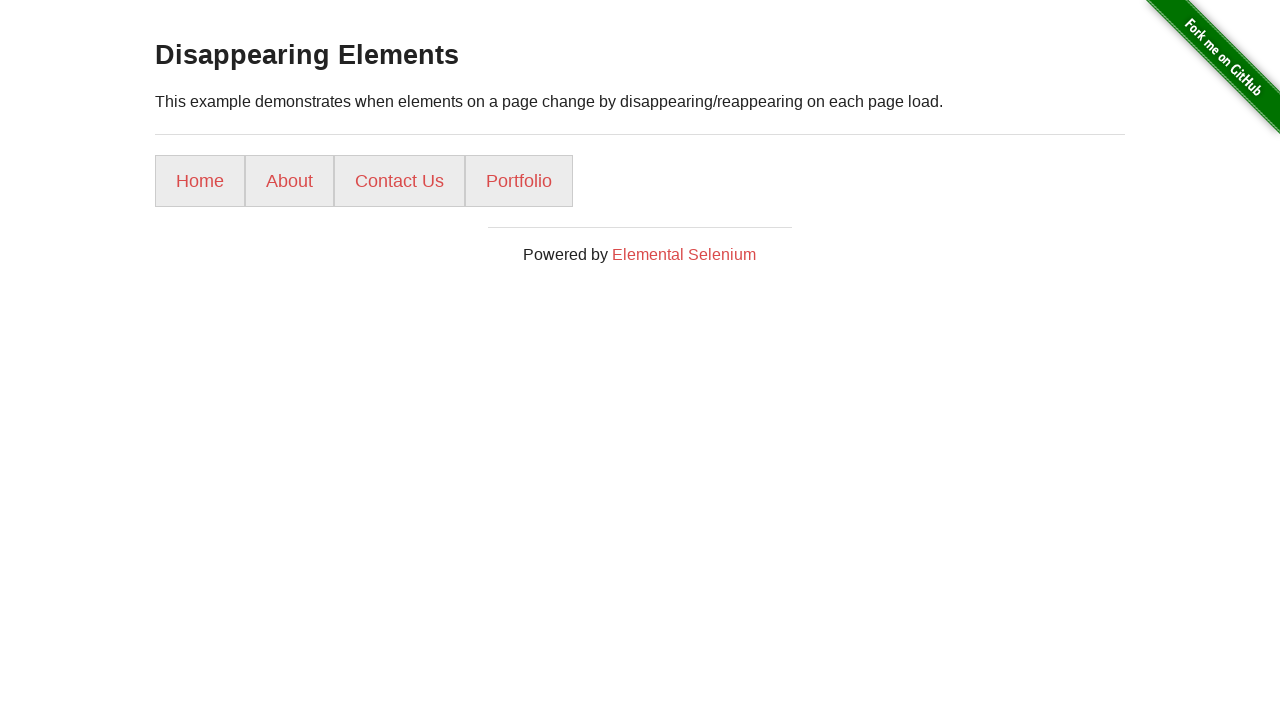

Gallery button is missing from DOM (iteration 3/10)
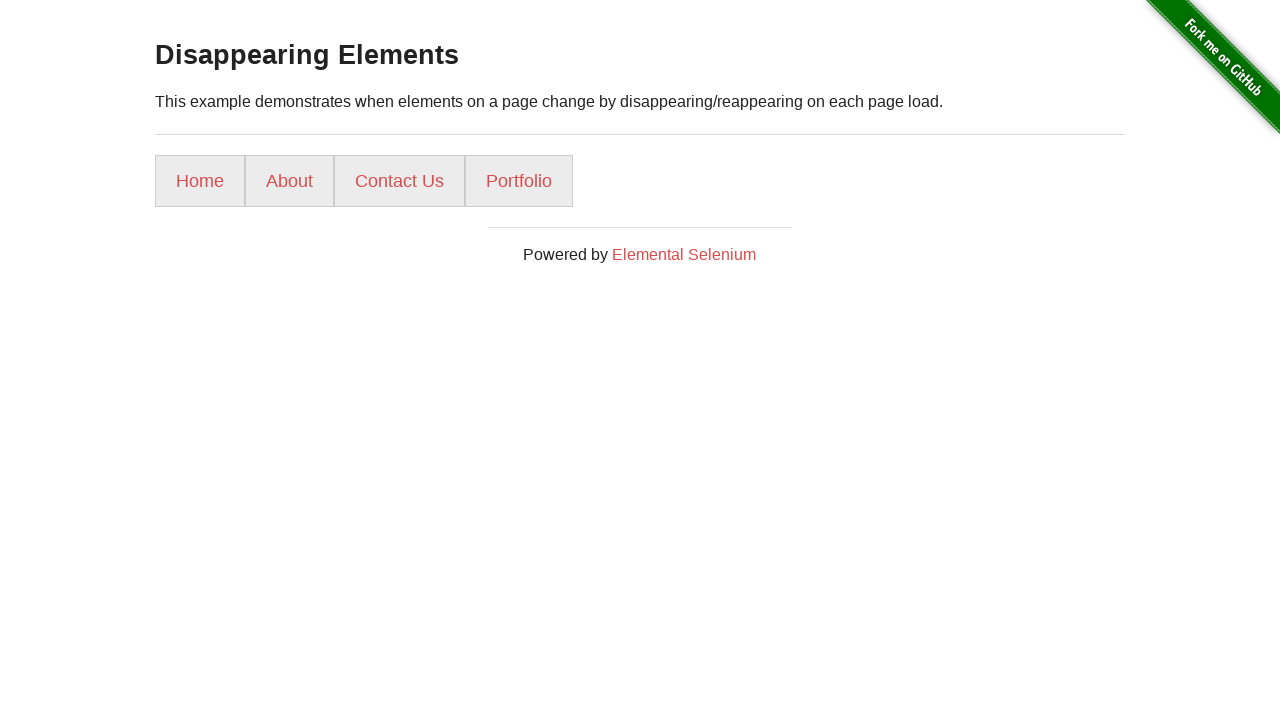

Refreshed page (iteration 4/10)
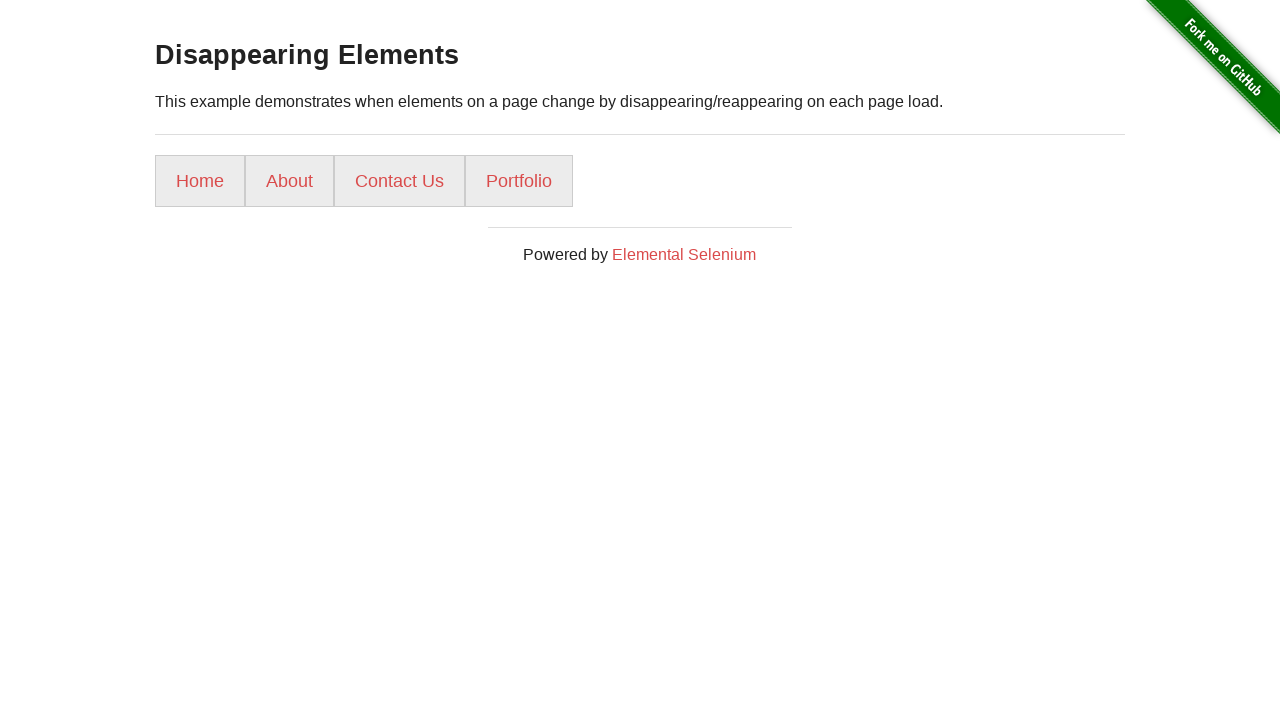

Located Gallery button (5th menu item) in iteration 4/10
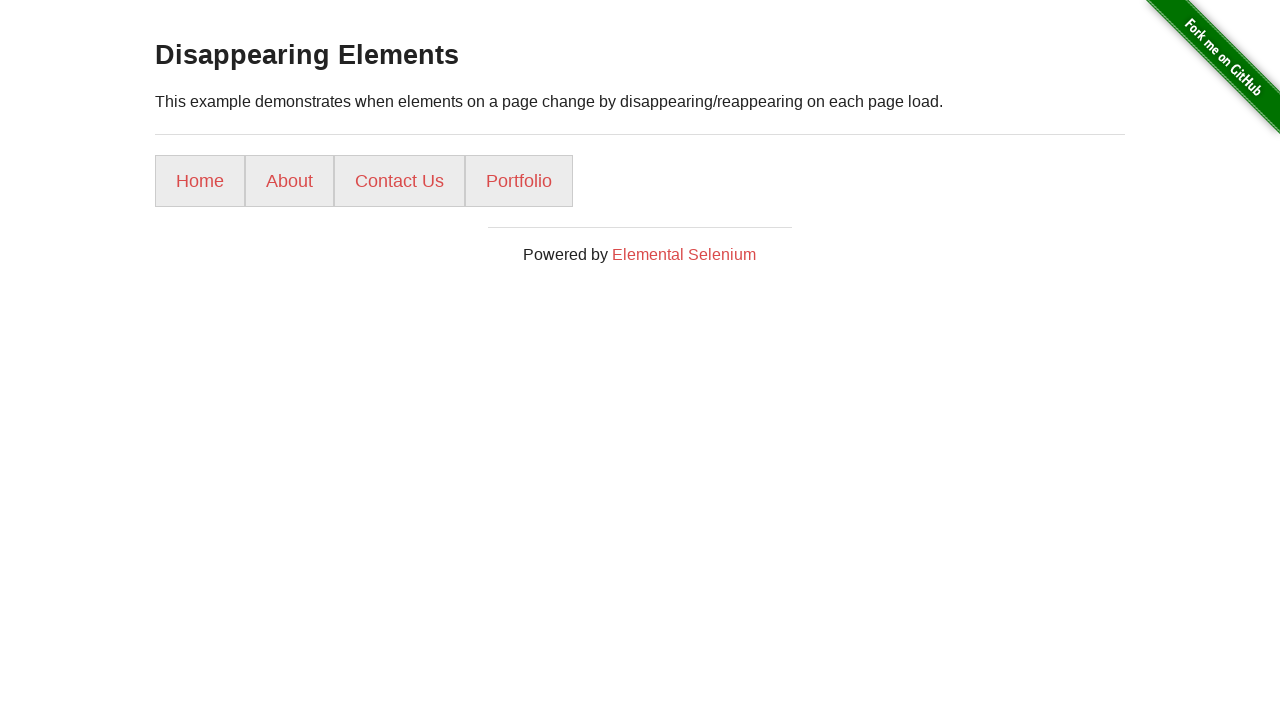

Gallery button is missing from DOM (iteration 4/10)
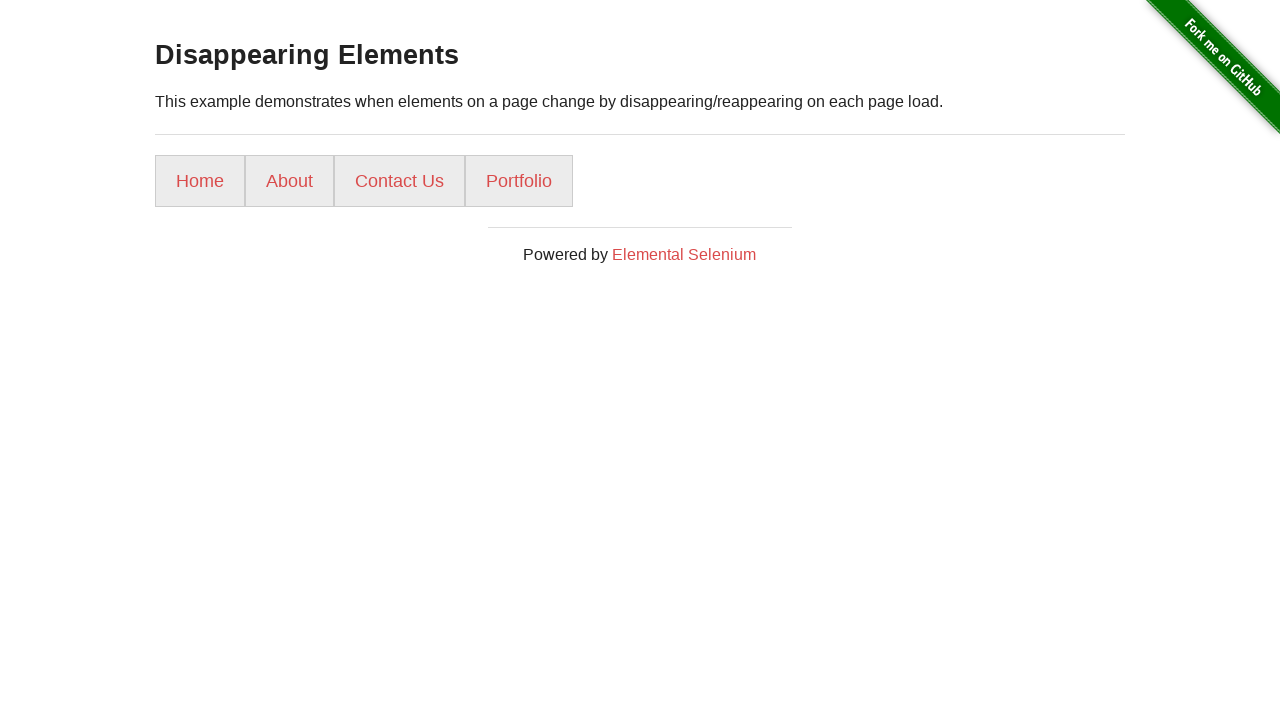

Refreshed page (iteration 5/10)
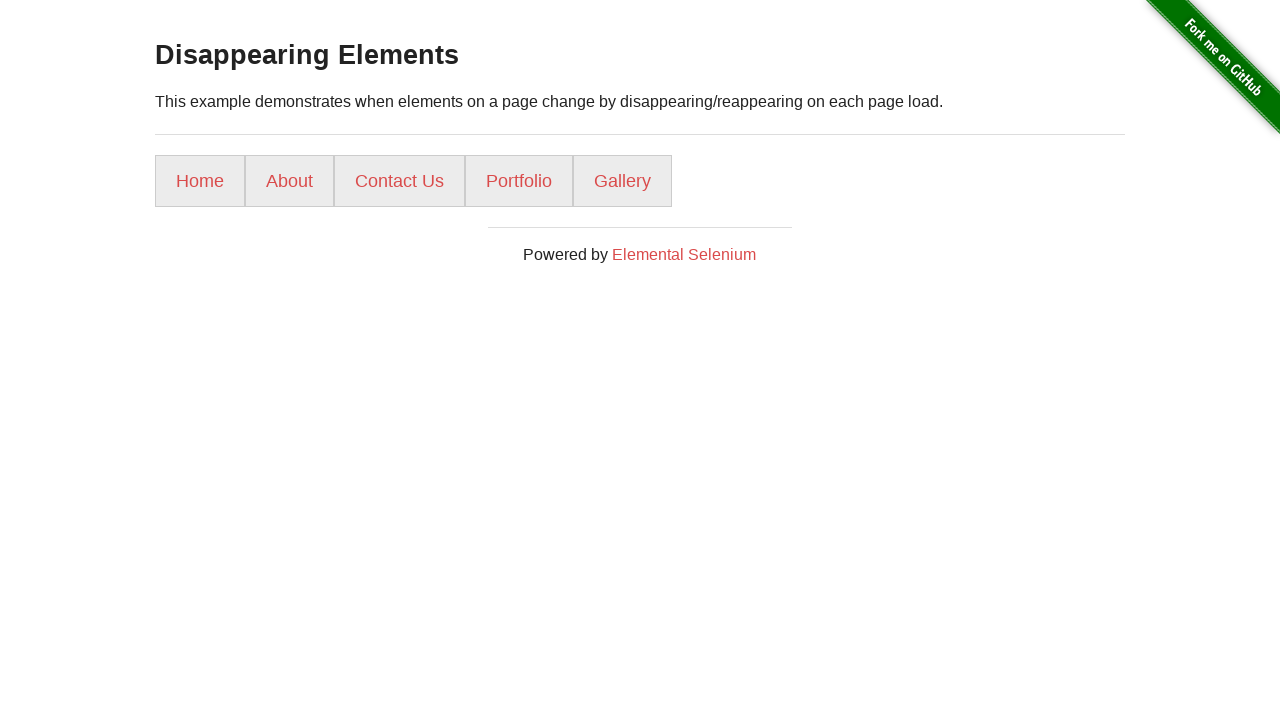

Located Gallery button (5th menu item) in iteration 5/10
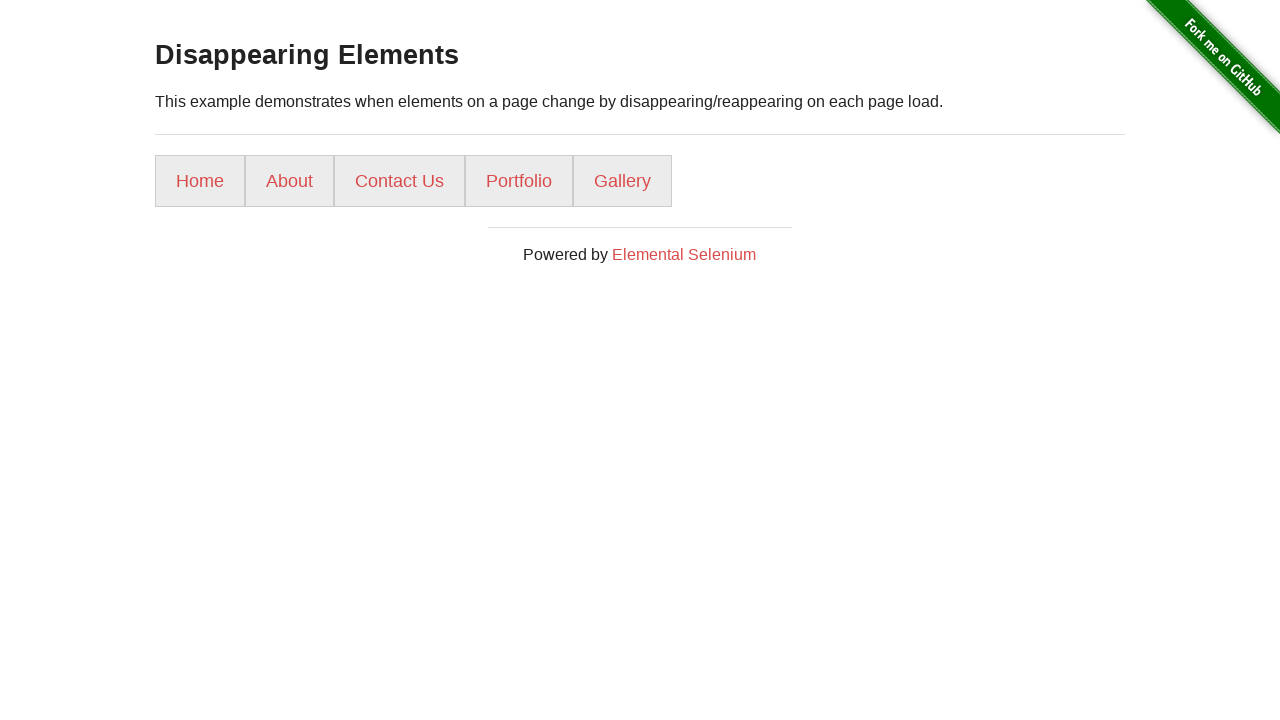

Gallery button is present in DOM (iteration 5/10)
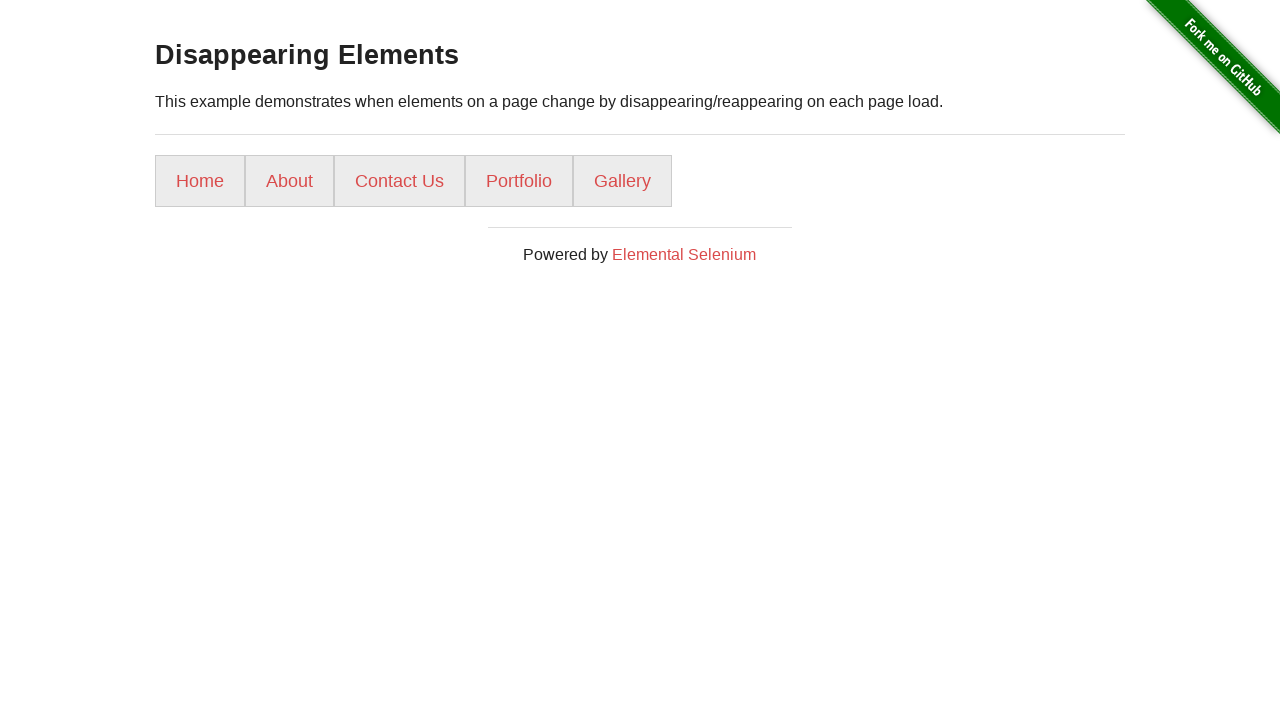

Verified Gallery button is visible (iteration 5/10)
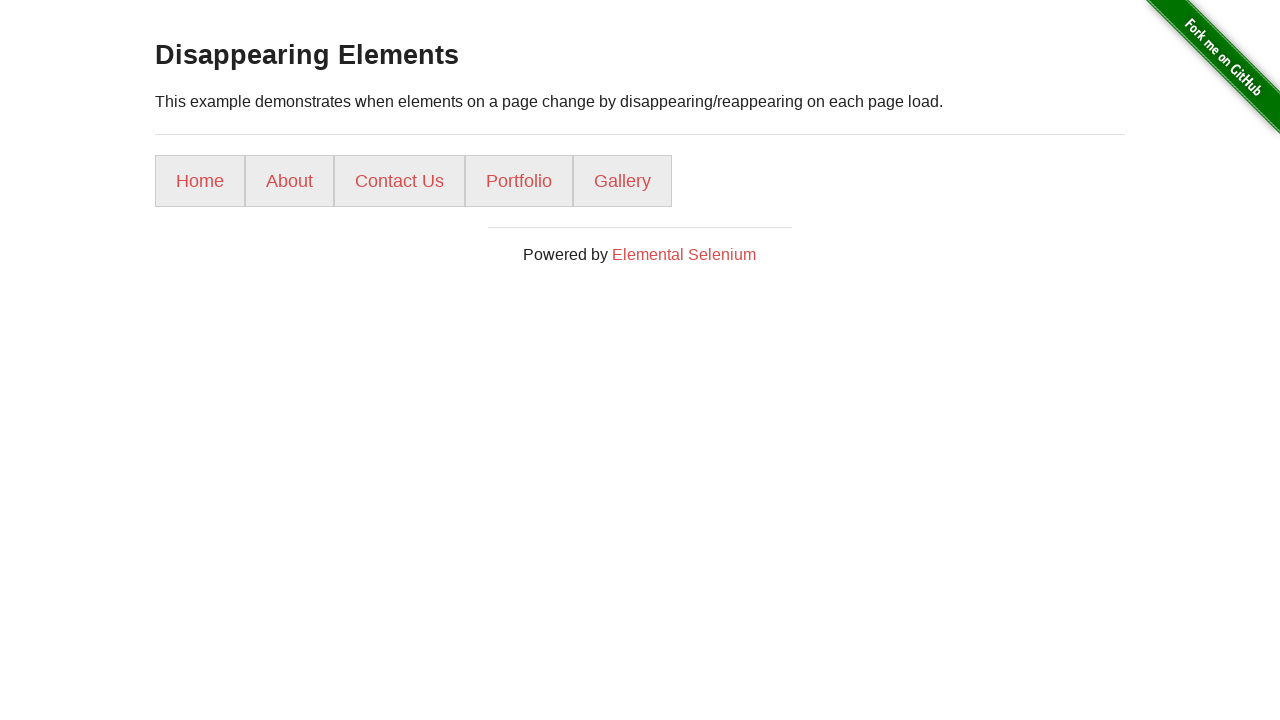

Refreshed page (iteration 6/10)
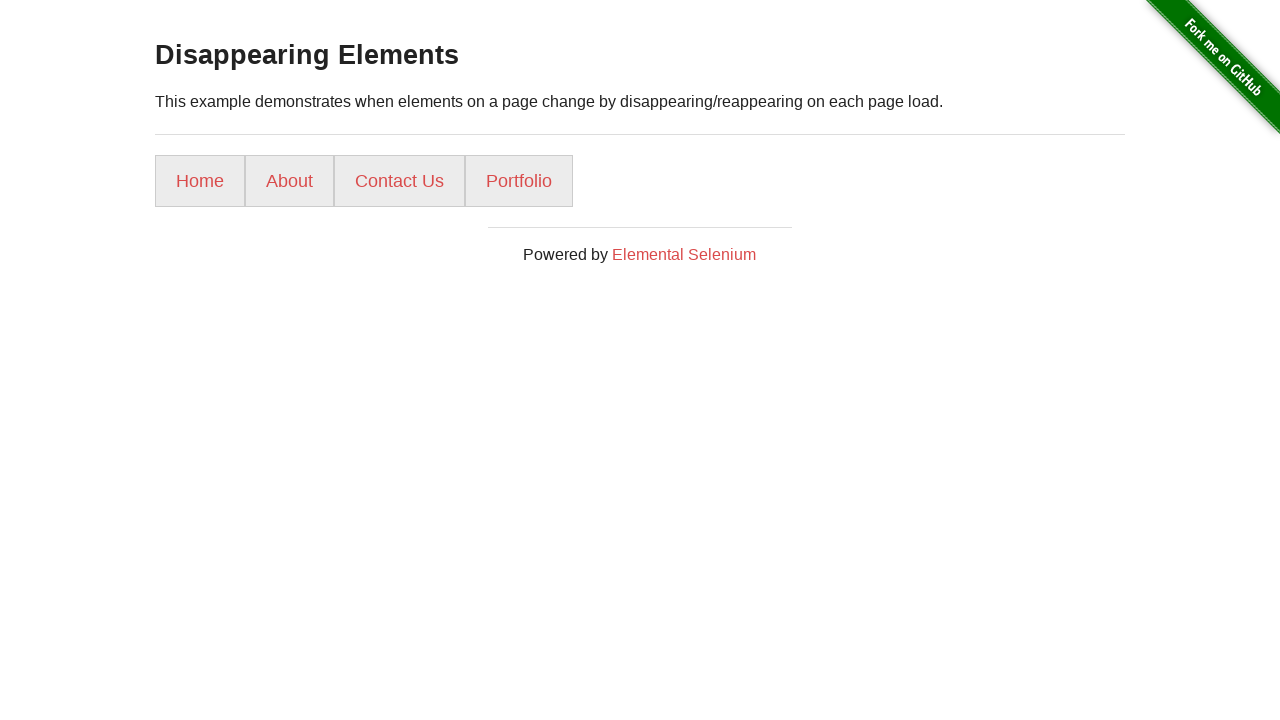

Located Gallery button (5th menu item) in iteration 6/10
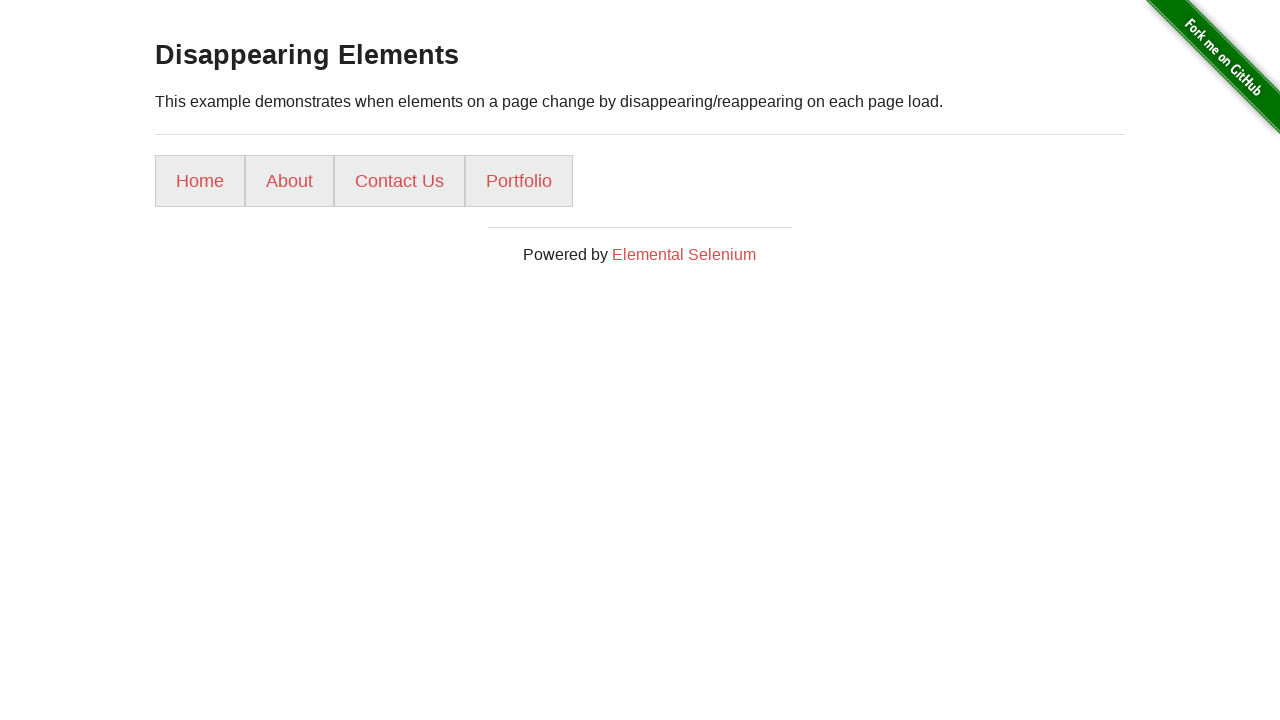

Gallery button is missing from DOM (iteration 6/10)
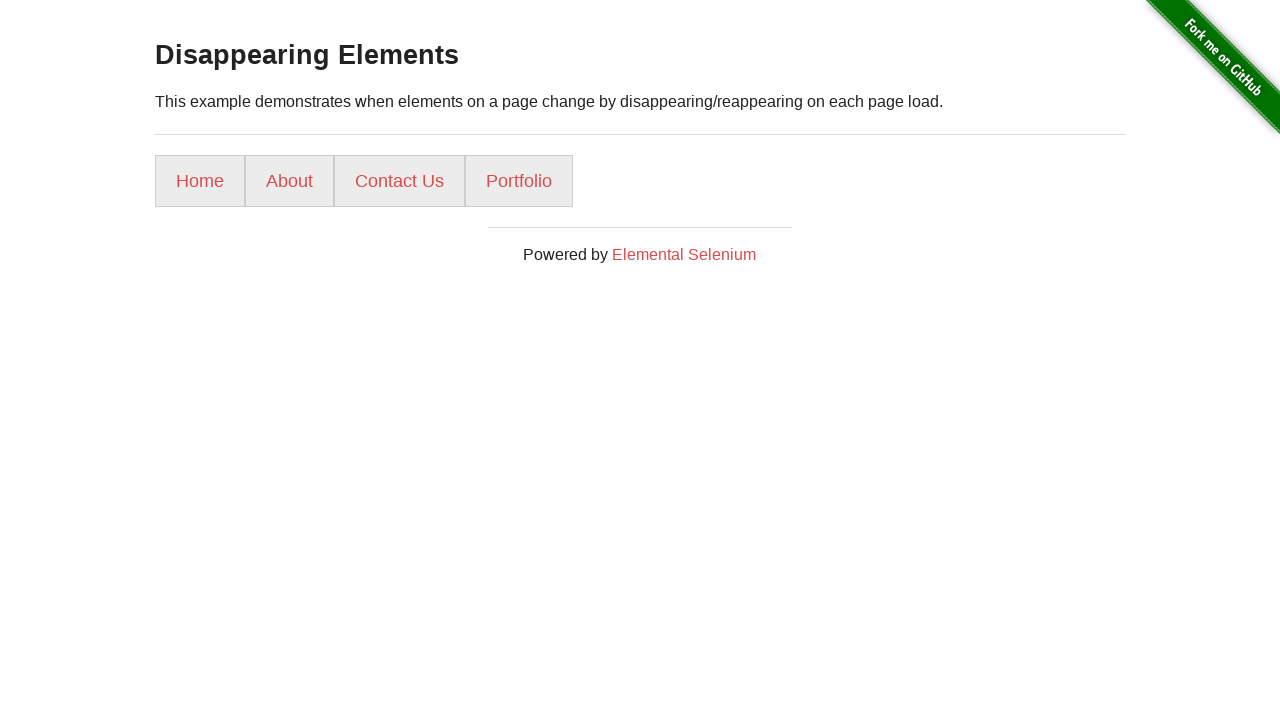

Refreshed page (iteration 7/10)
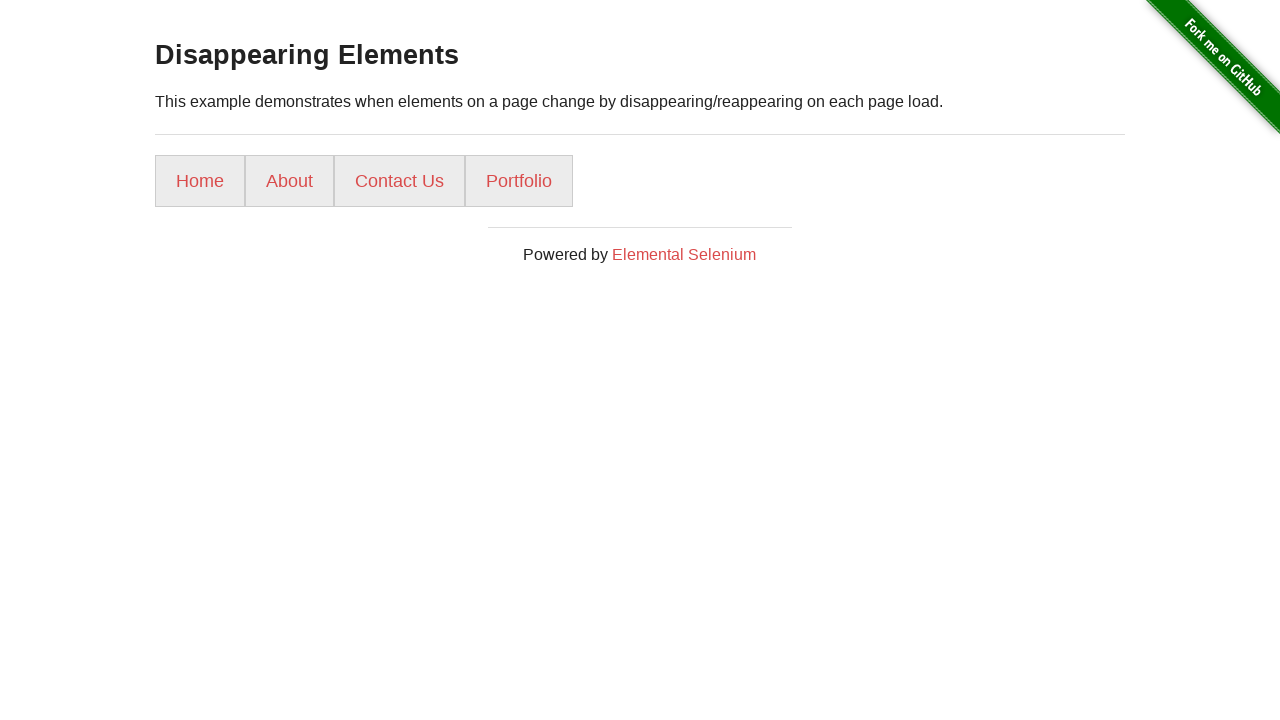

Located Gallery button (5th menu item) in iteration 7/10
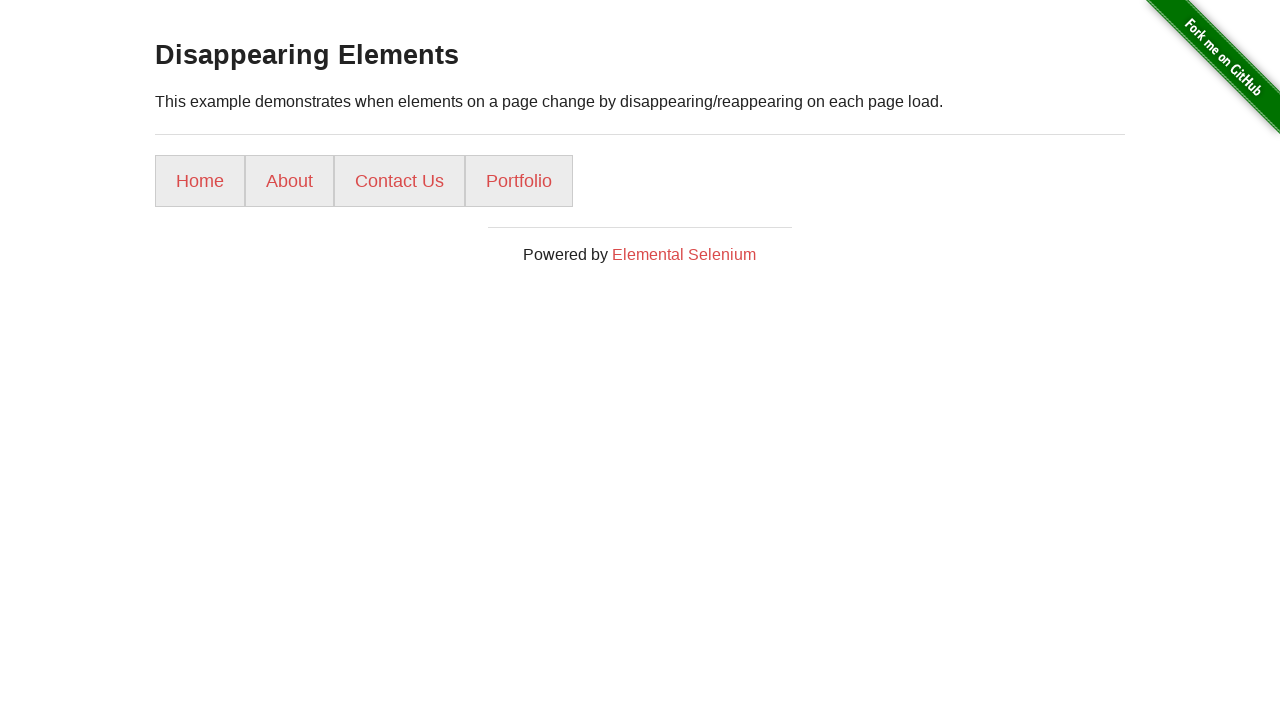

Gallery button is missing from DOM (iteration 7/10)
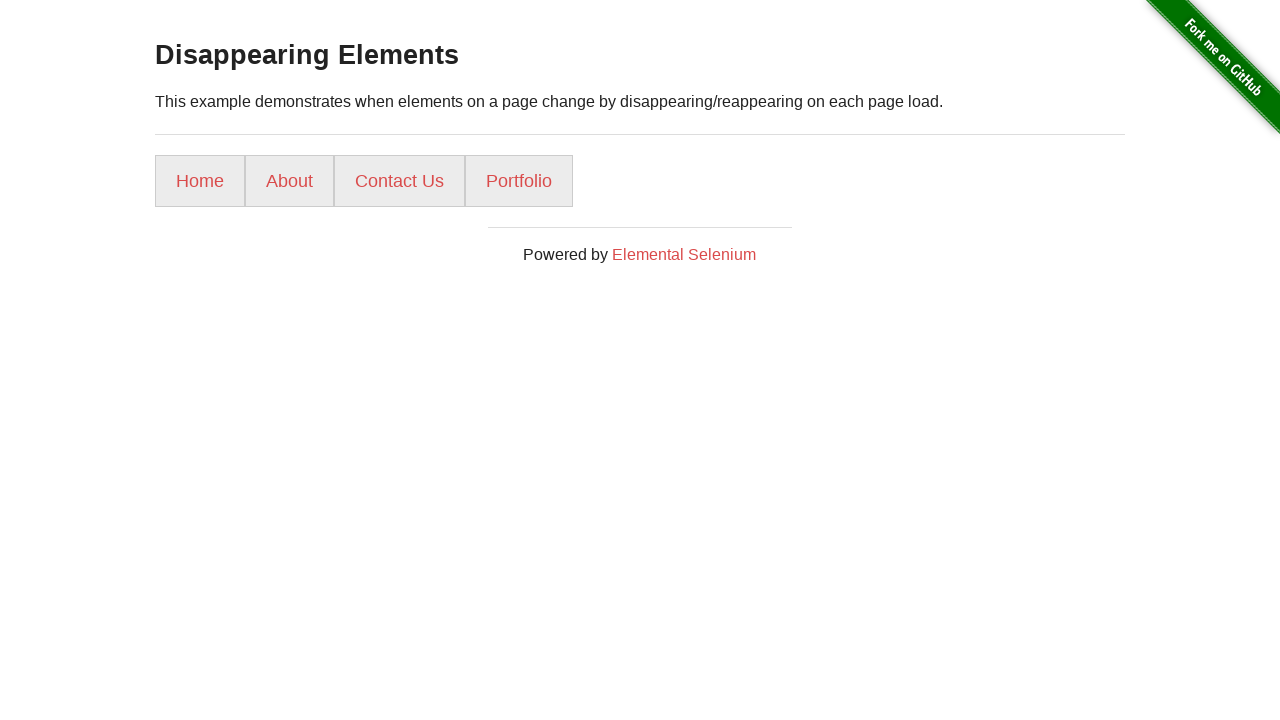

Refreshed page (iteration 8/10)
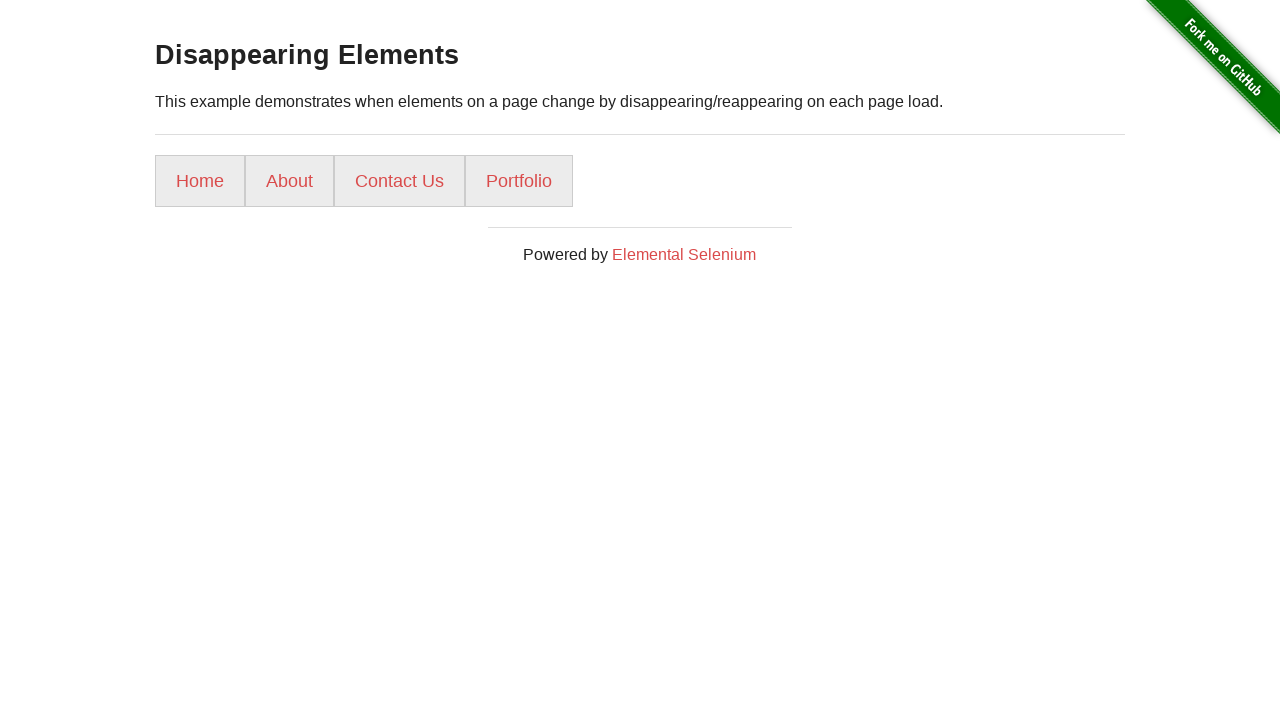

Located Gallery button (5th menu item) in iteration 8/10
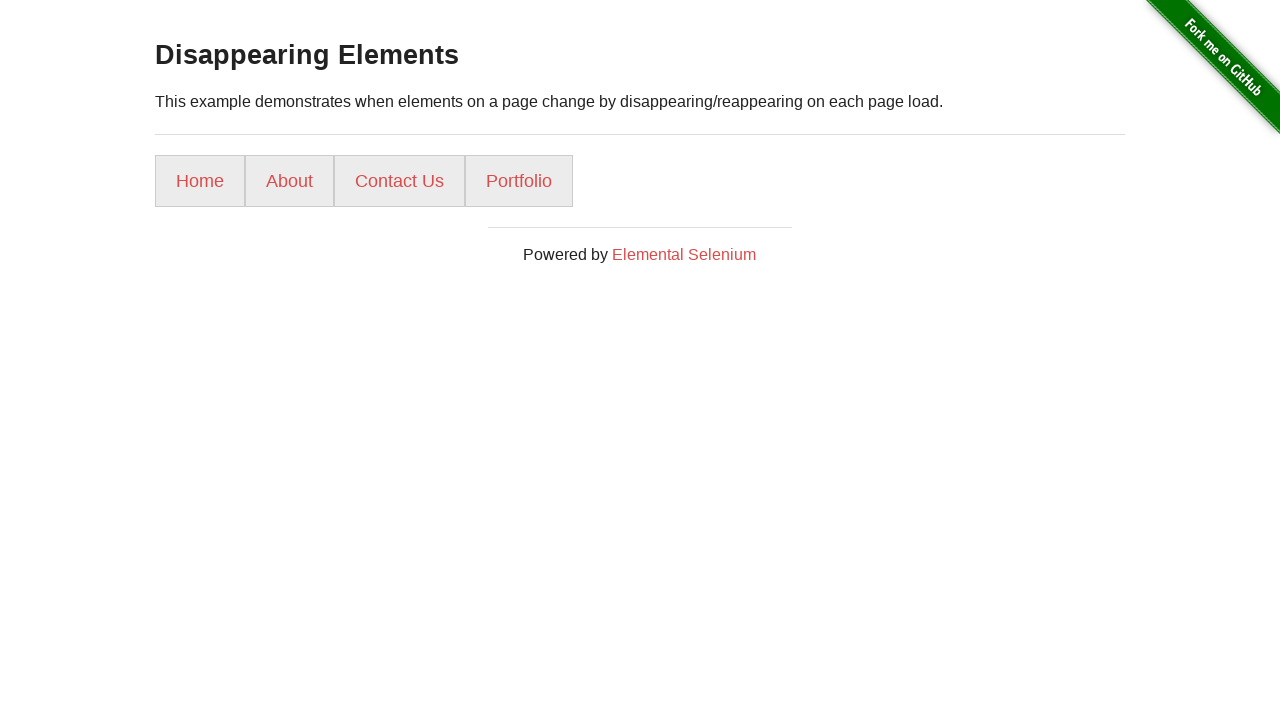

Gallery button is missing from DOM (iteration 8/10)
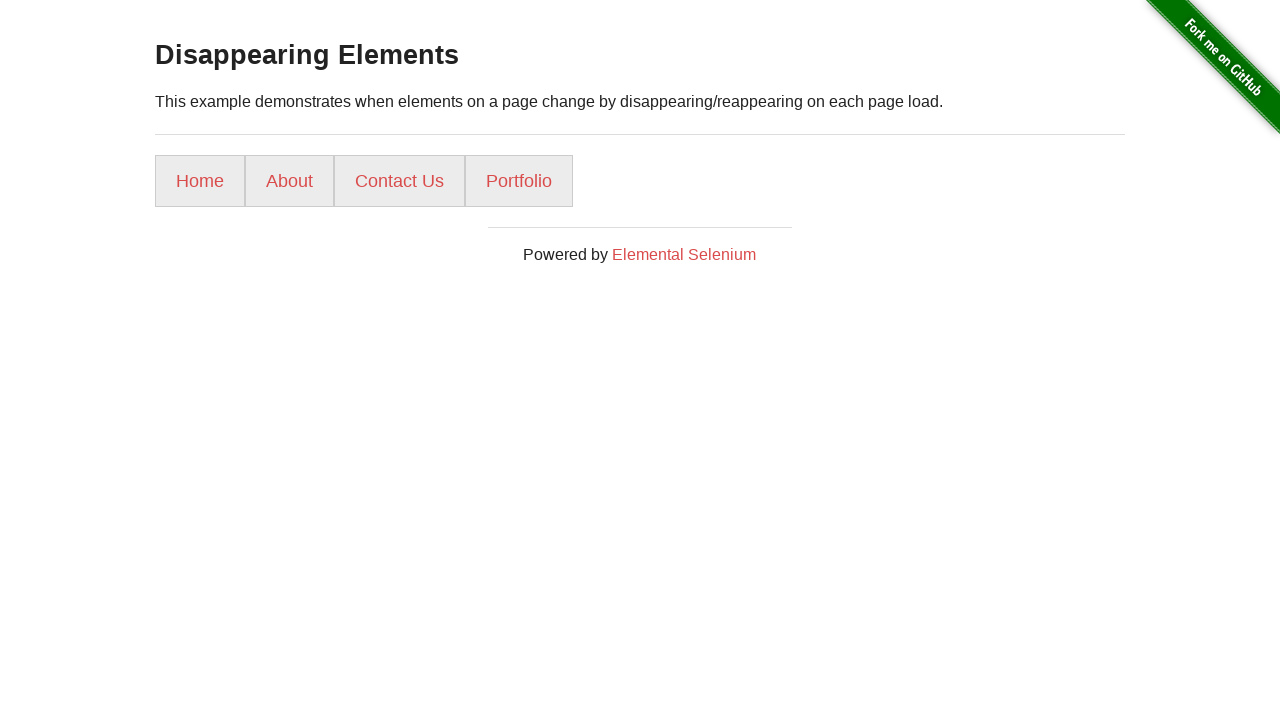

Refreshed page (iteration 9/10)
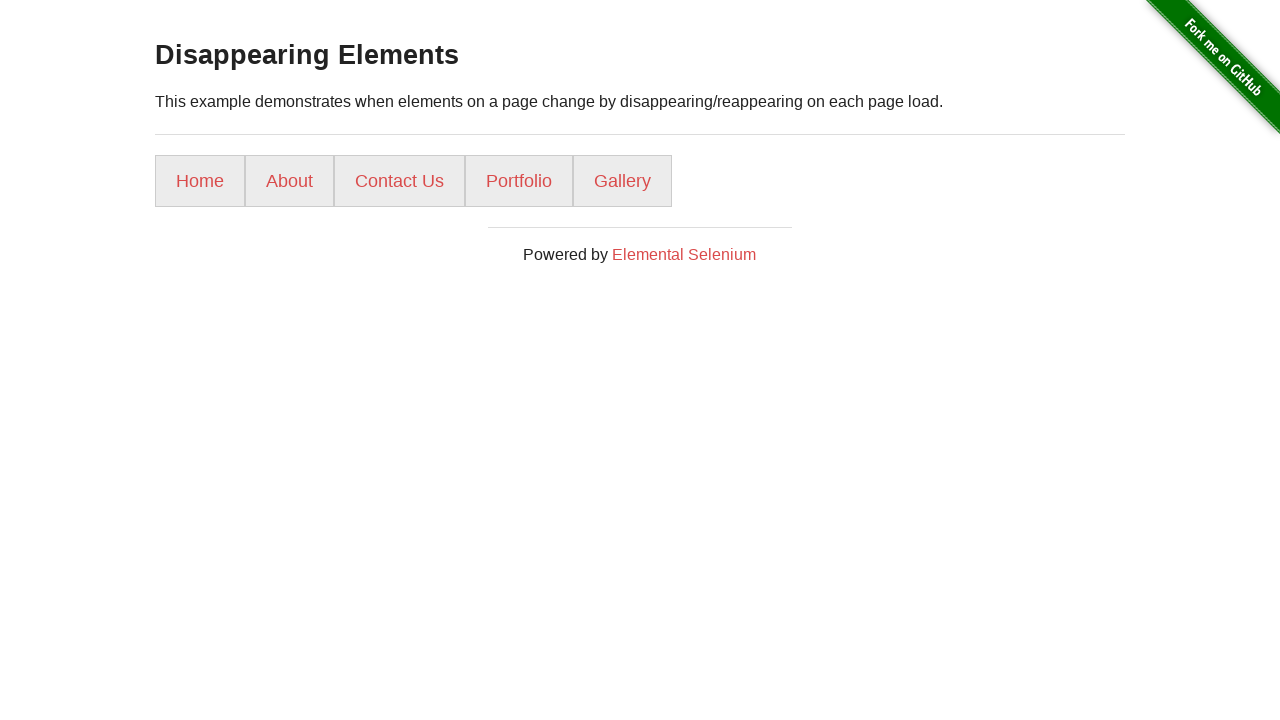

Located Gallery button (5th menu item) in iteration 9/10
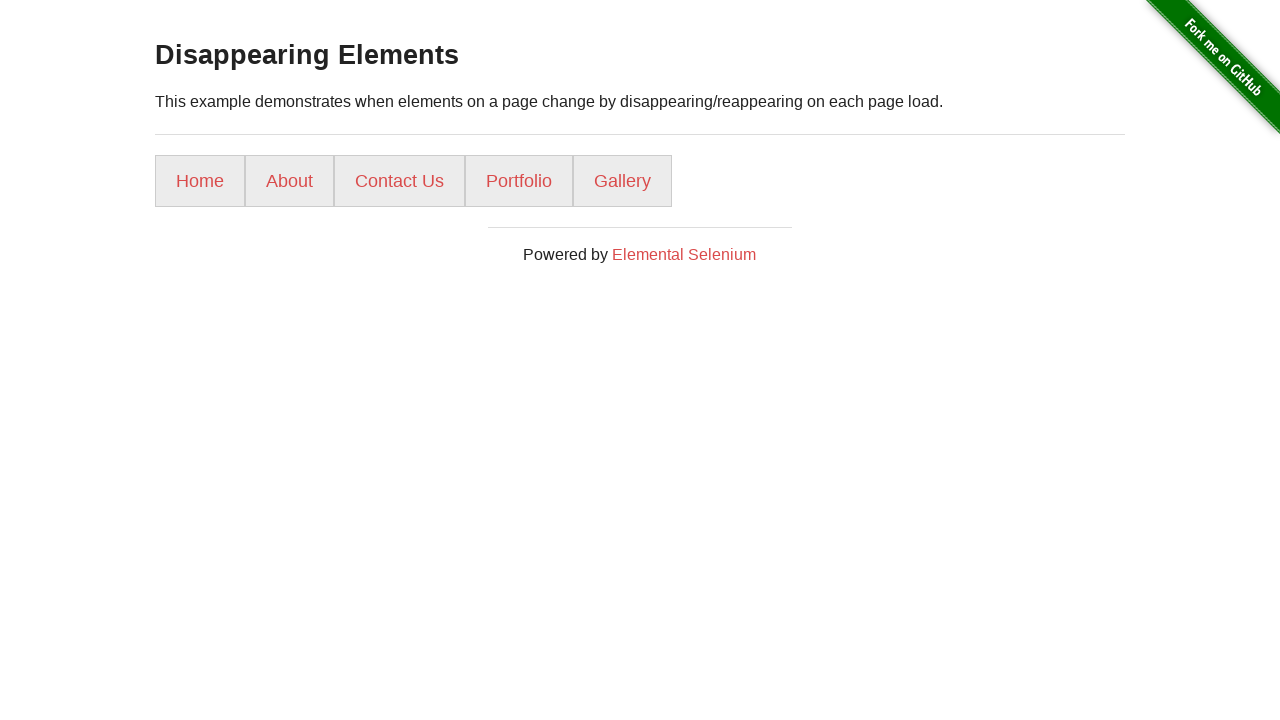

Gallery button is present in DOM (iteration 9/10)
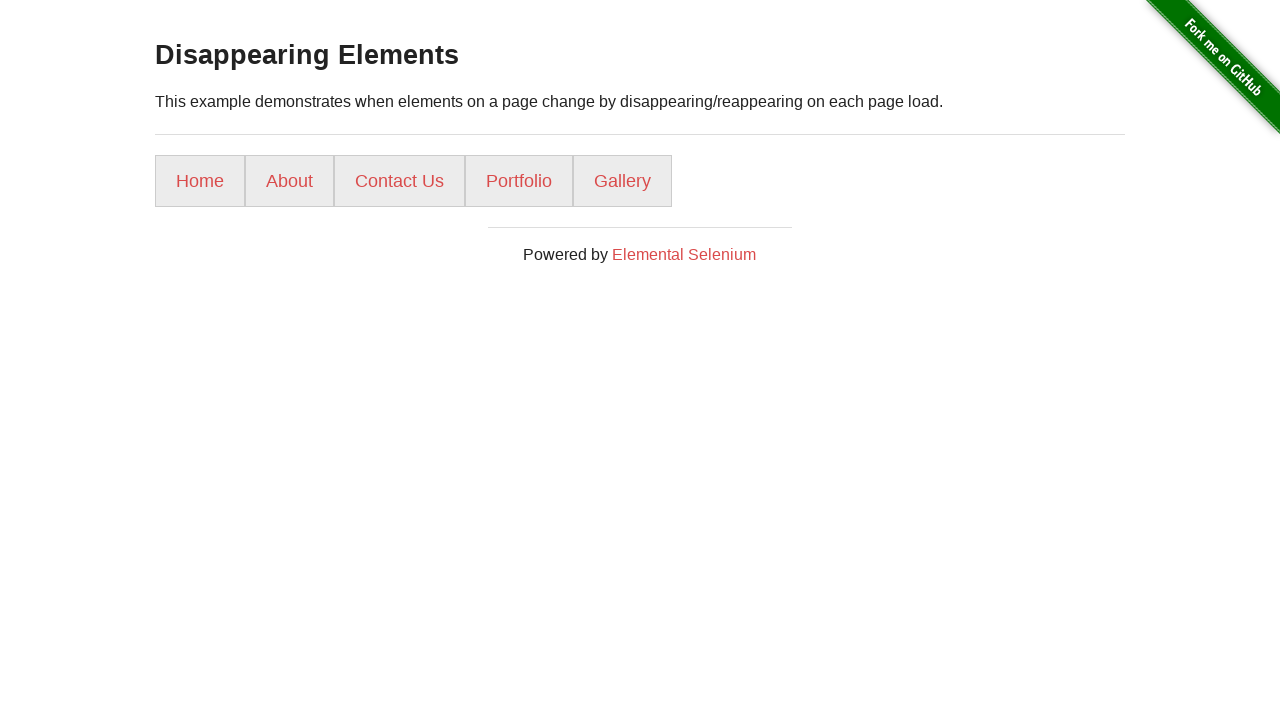

Verified Gallery button is visible (iteration 9/10)
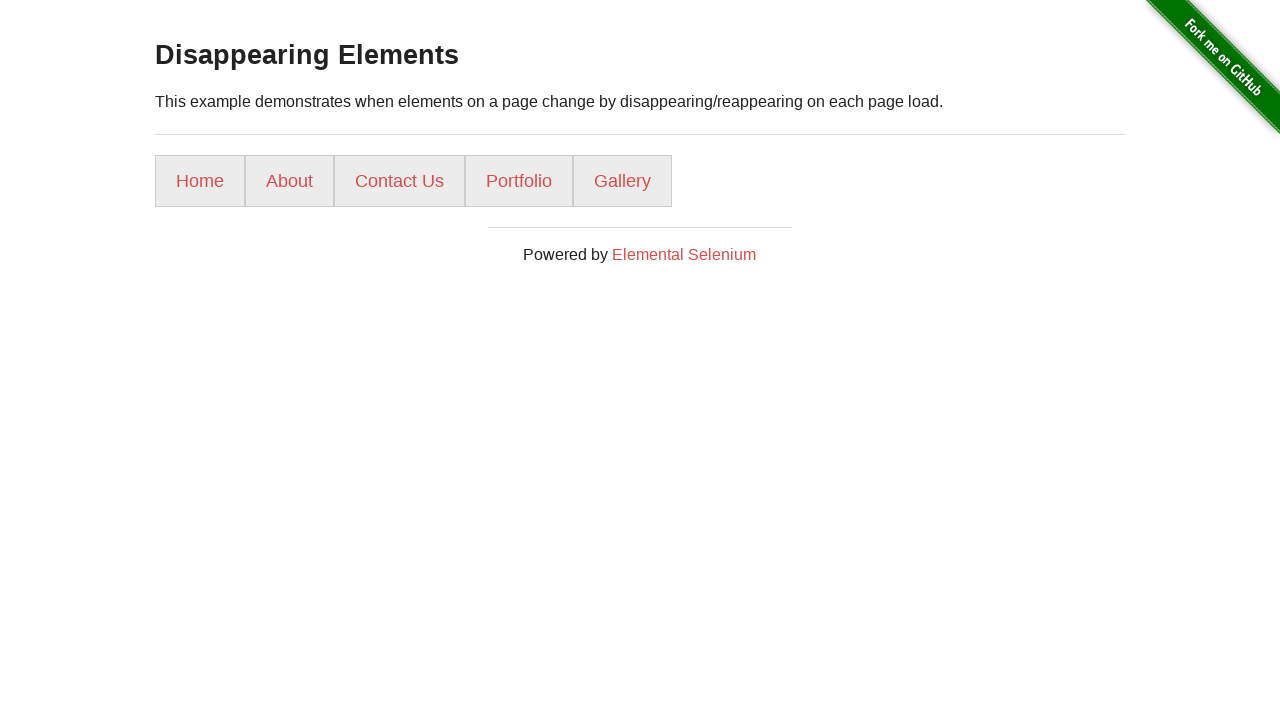

Refreshed page (iteration 10/10)
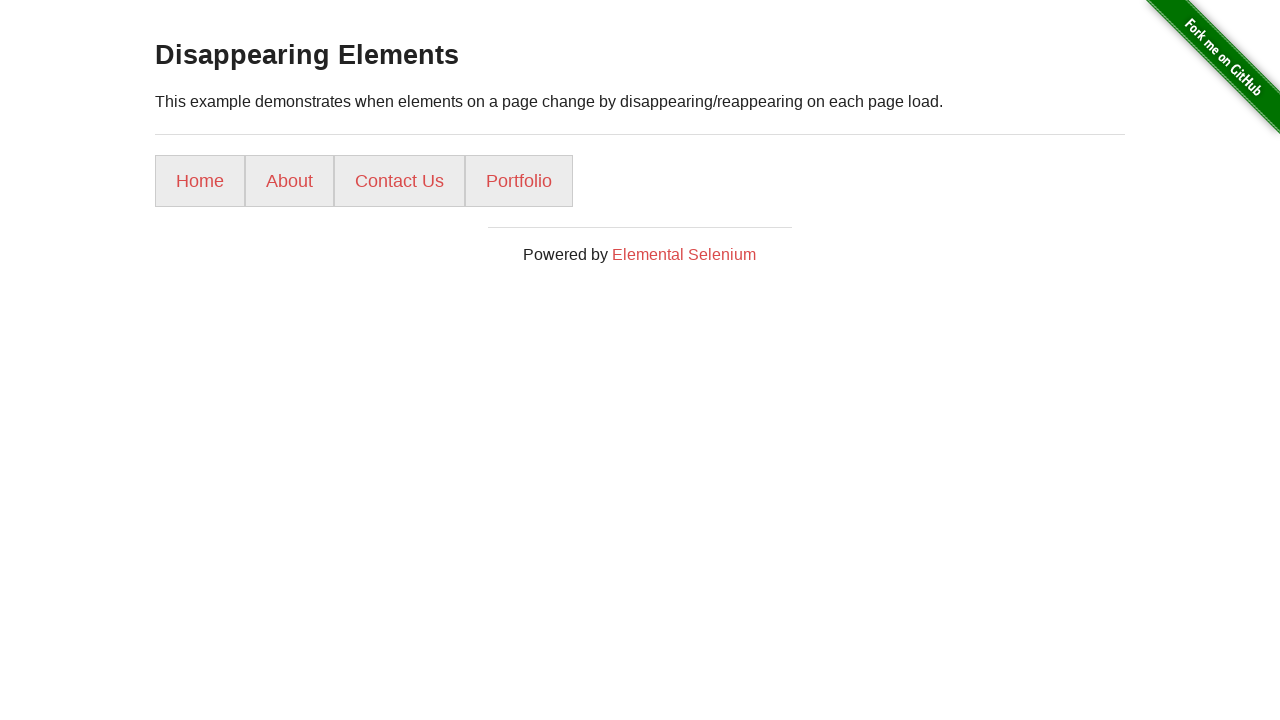

Located Gallery button (5th menu item) in iteration 10/10
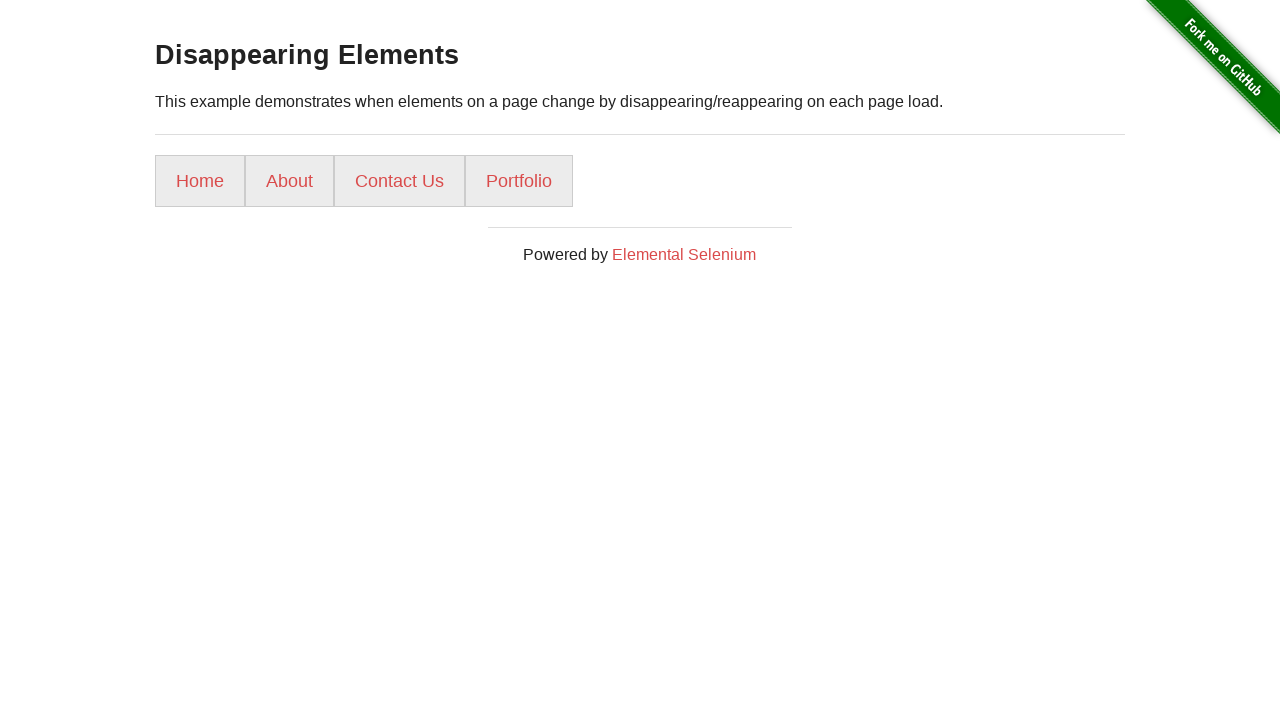

Gallery button is missing from DOM (iteration 10/10)
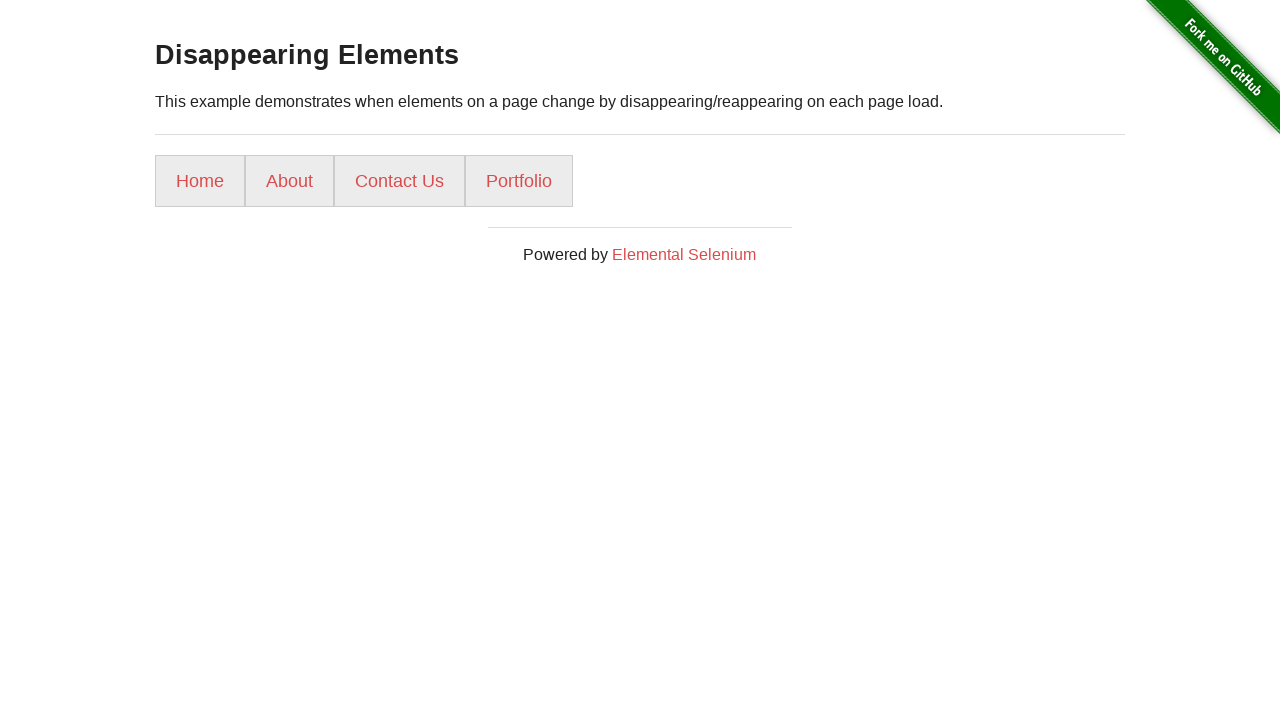

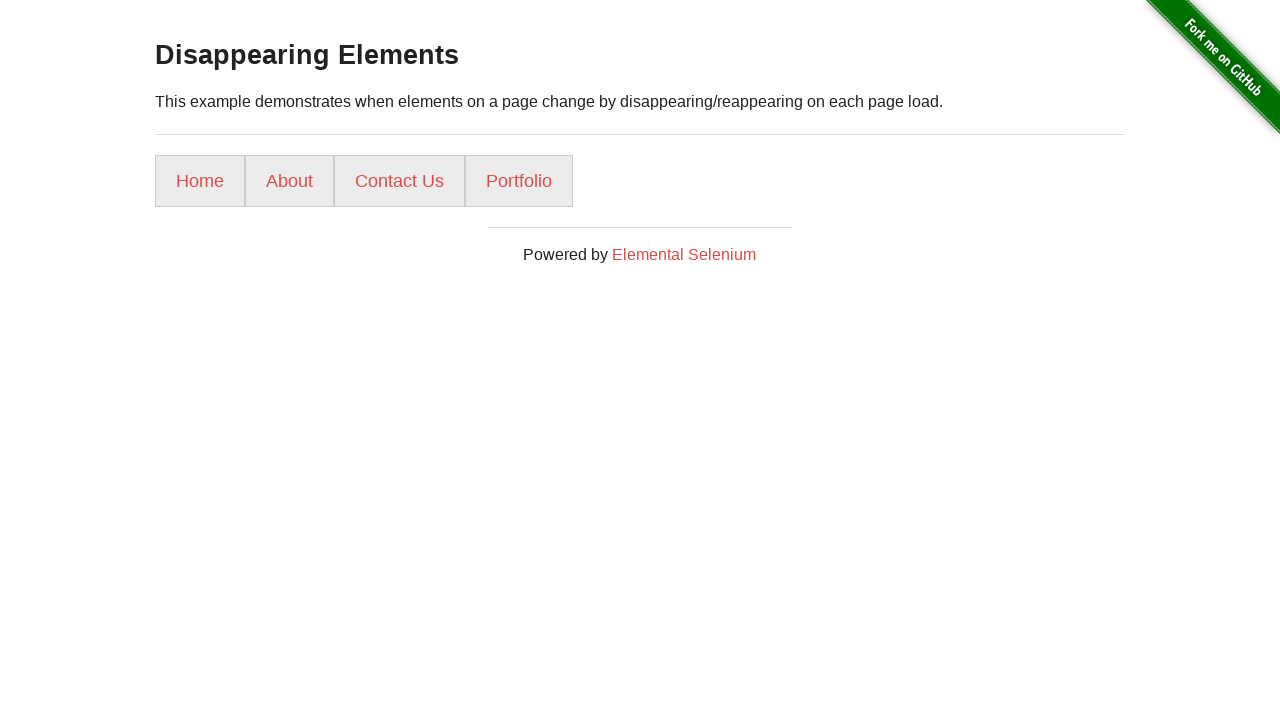